Tests that a todo item is removed when edited to an empty string

Starting URL: https://demo.playwright.dev/todomvc

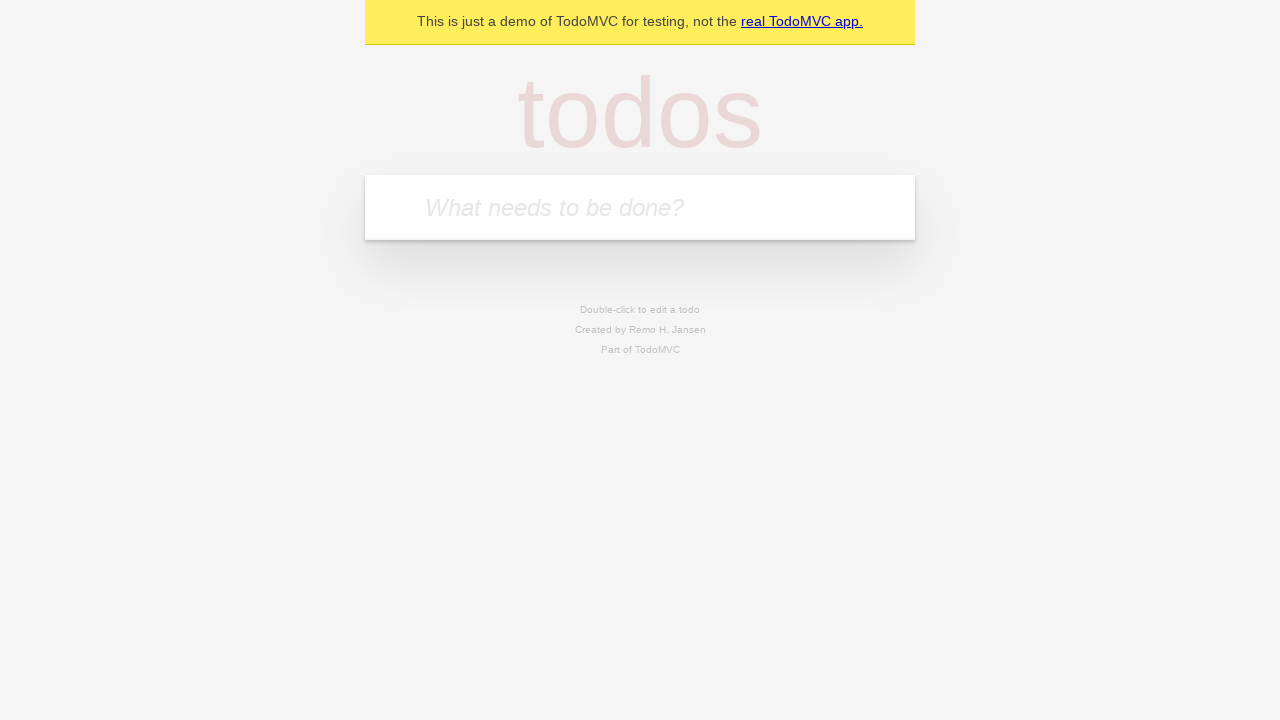

Filled new todo input with 'buy some cheese' on .new-todo
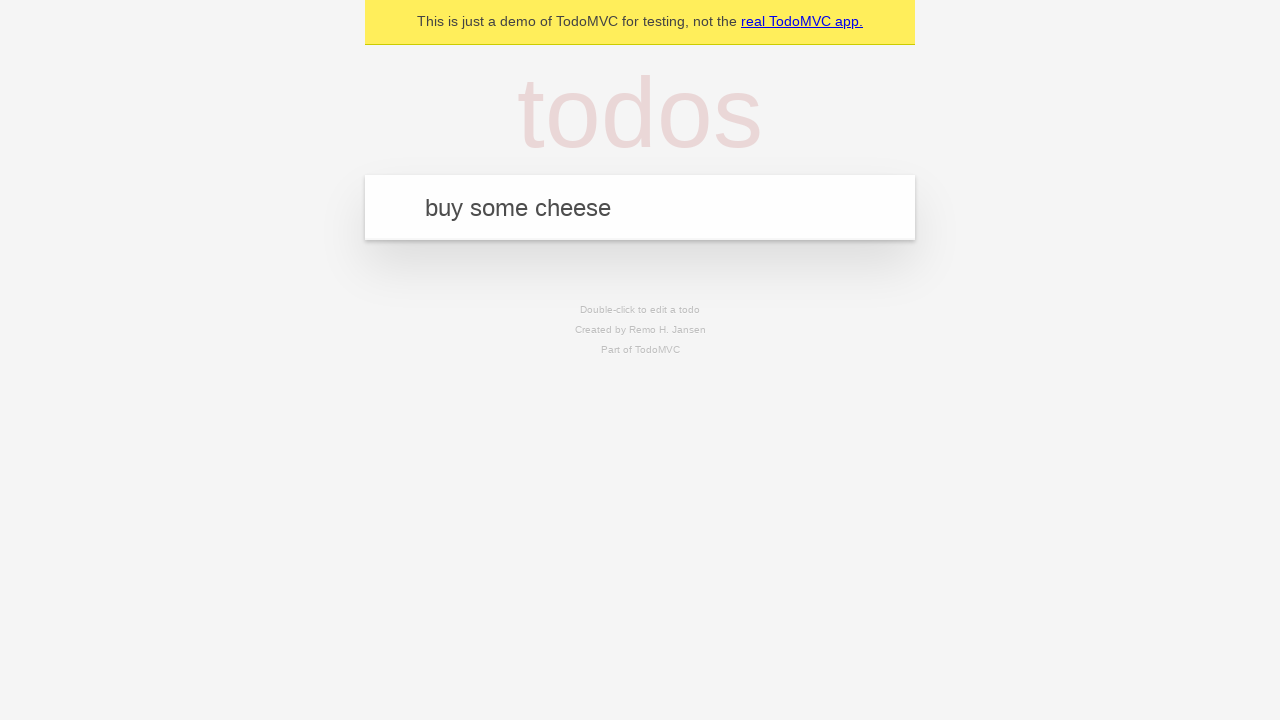

Pressed Enter to create first todo item on .new-todo
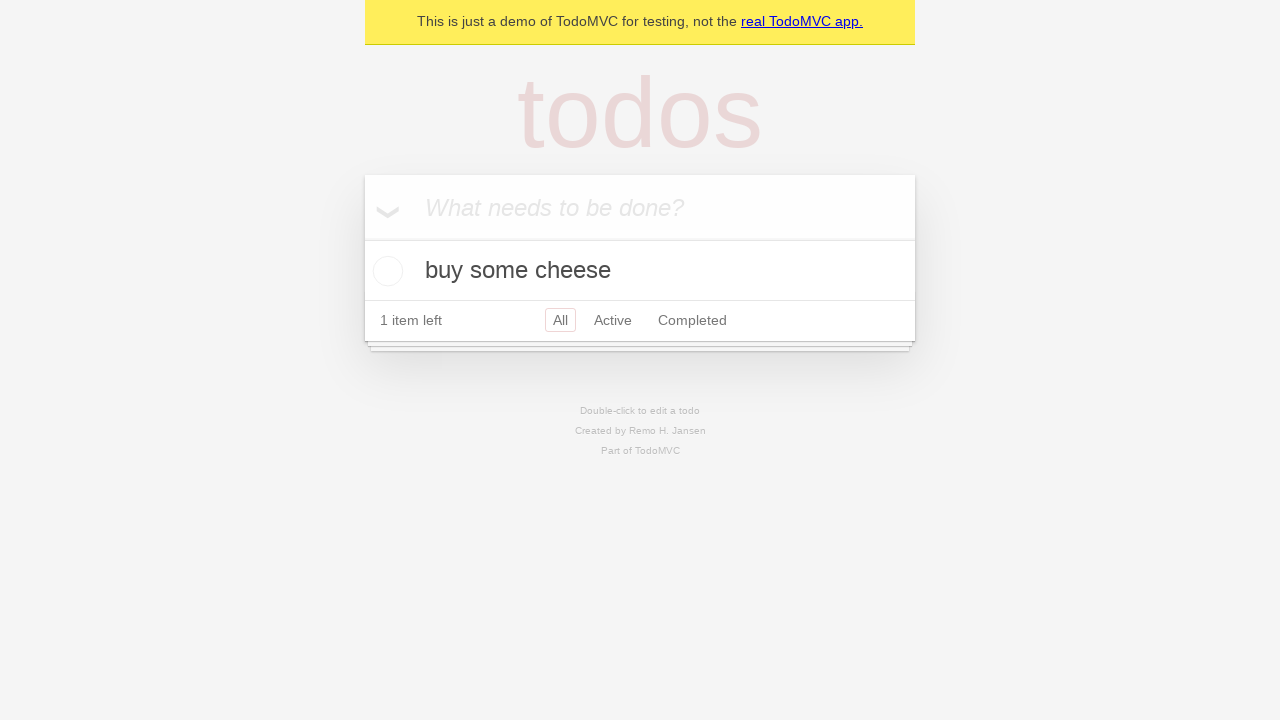

Filled new todo input with 'feed the cat' on .new-todo
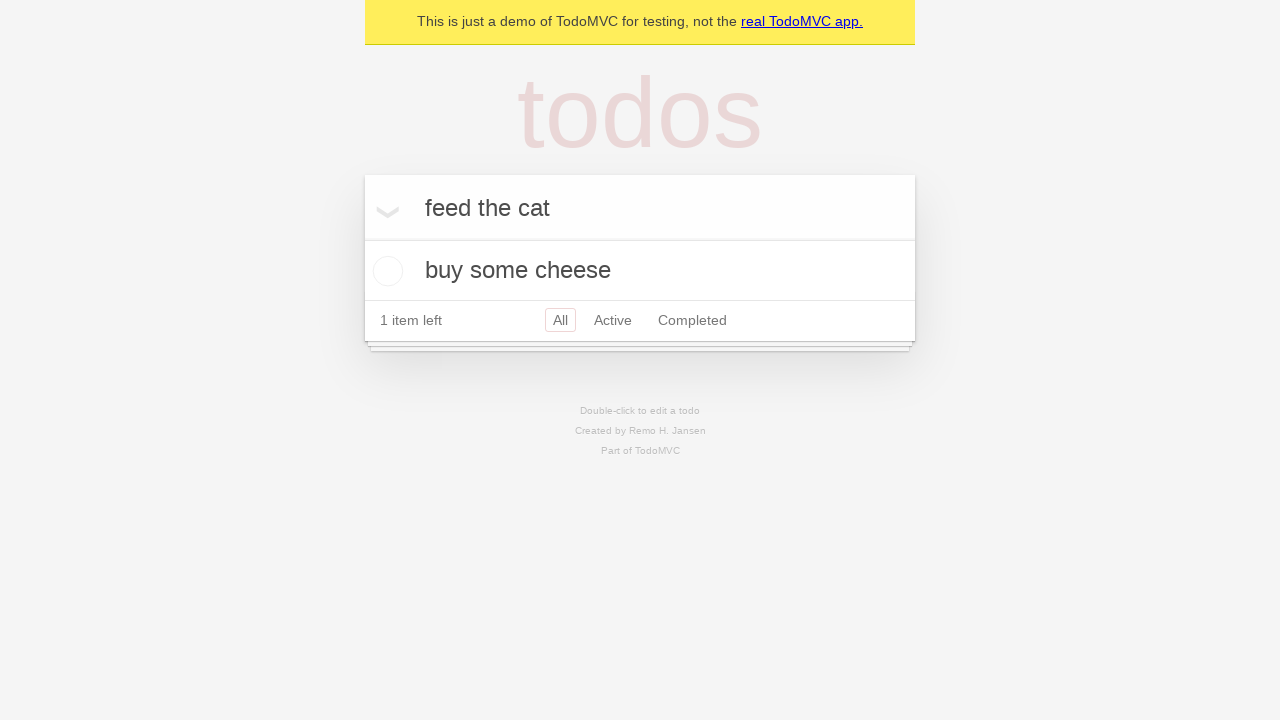

Pressed Enter to create second todo item on .new-todo
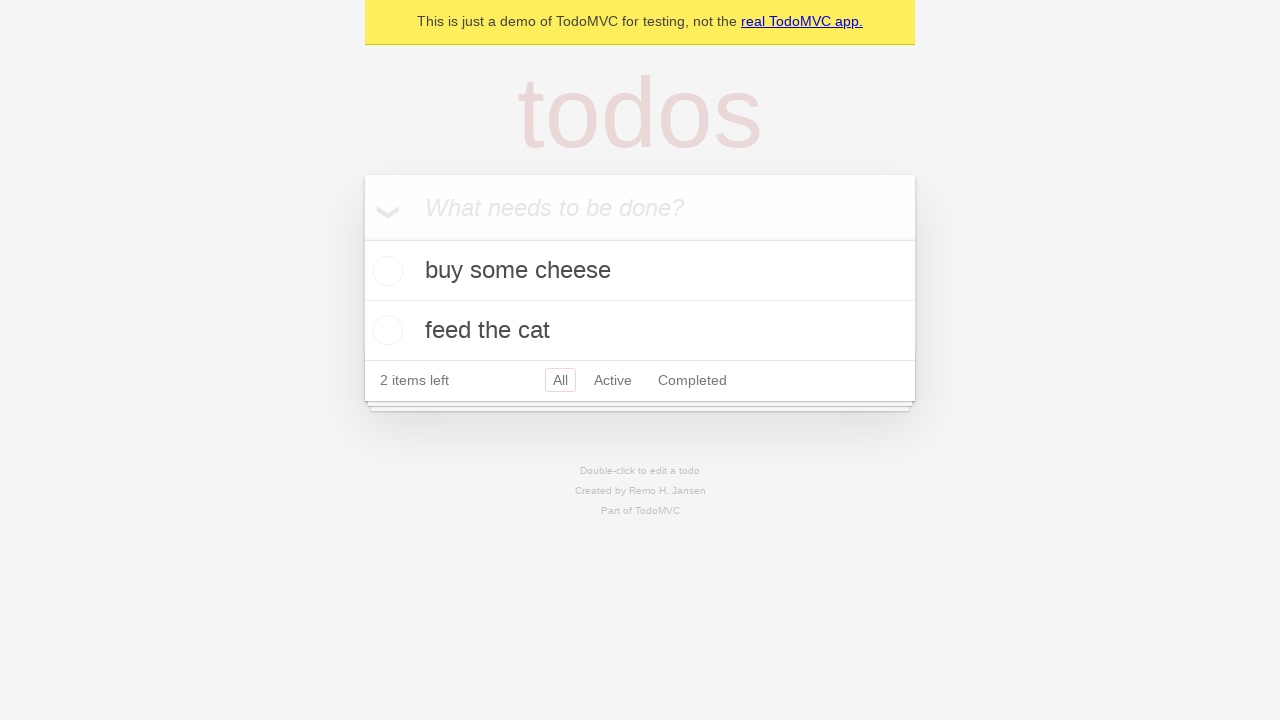

Filled new todo input with 'book a doctors appointment' on .new-todo
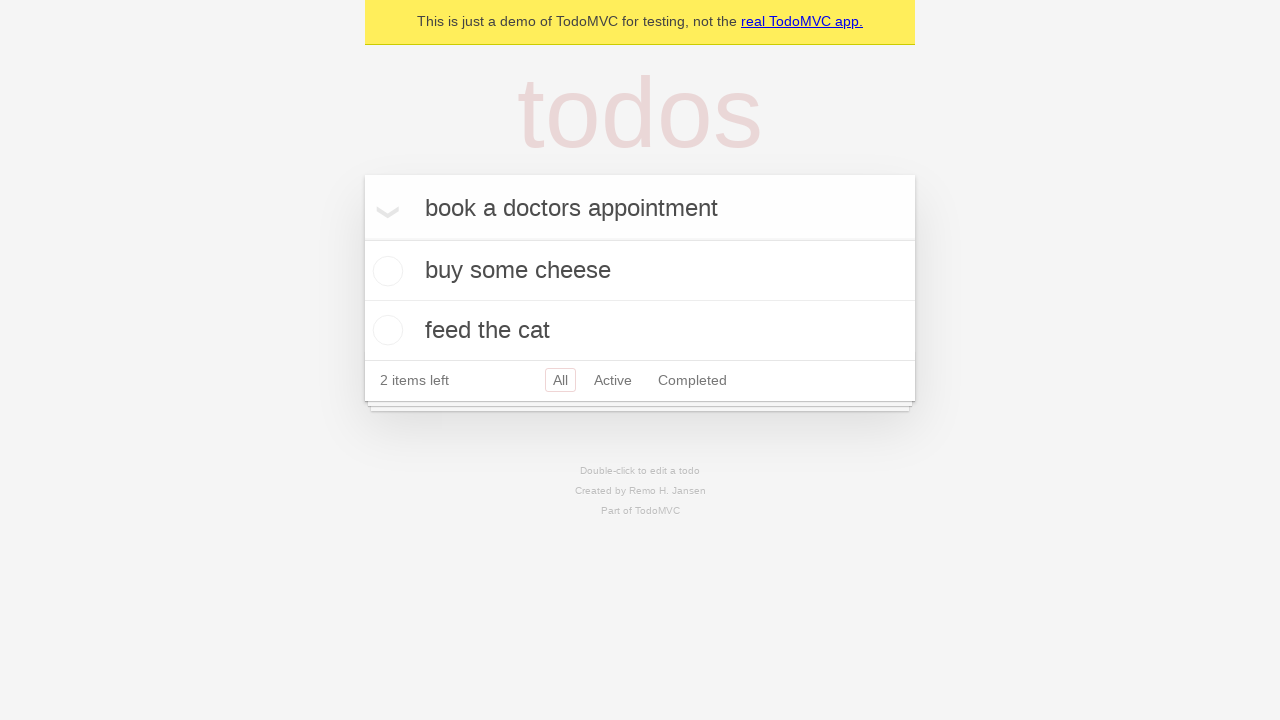

Pressed Enter to create third todo item on .new-todo
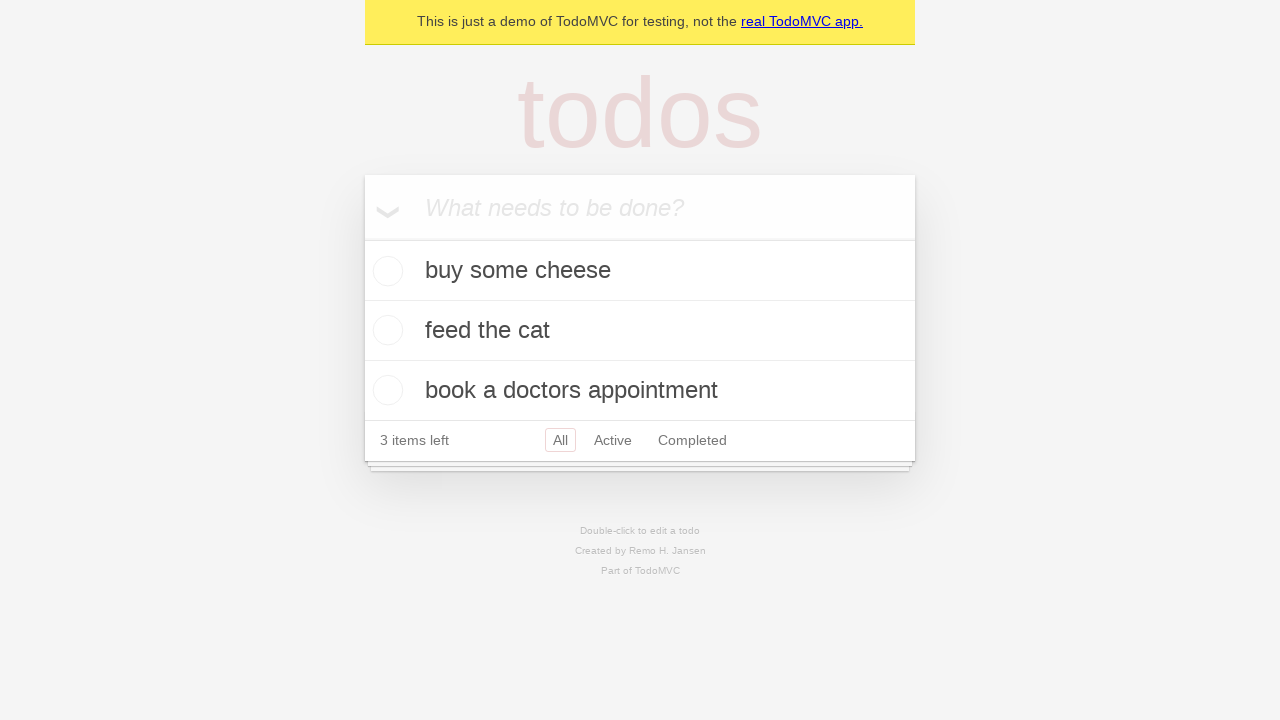

Waited for all three todo items to be present in the list
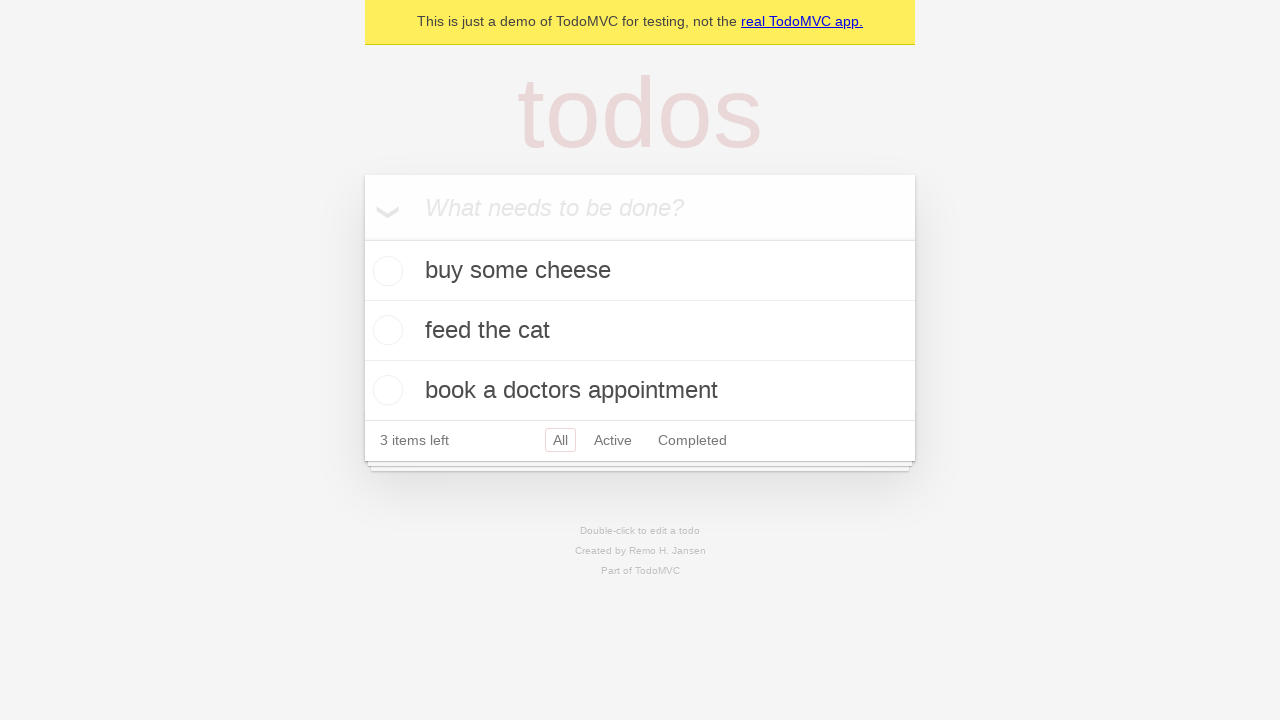

Double-clicked second todo item to enter edit mode at (640, 331) on .todo-list li >> nth=1
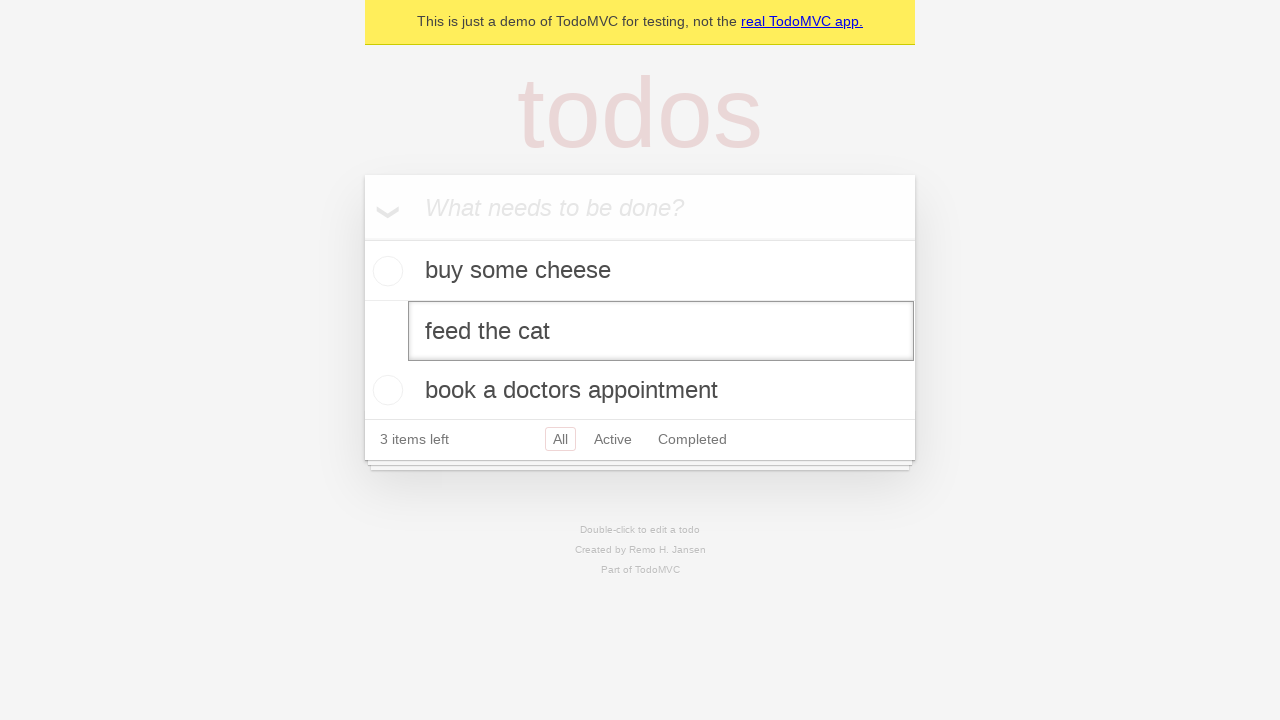

Cleared the edit field of the second todo item on .todo-list li >> nth=1 >> .edit
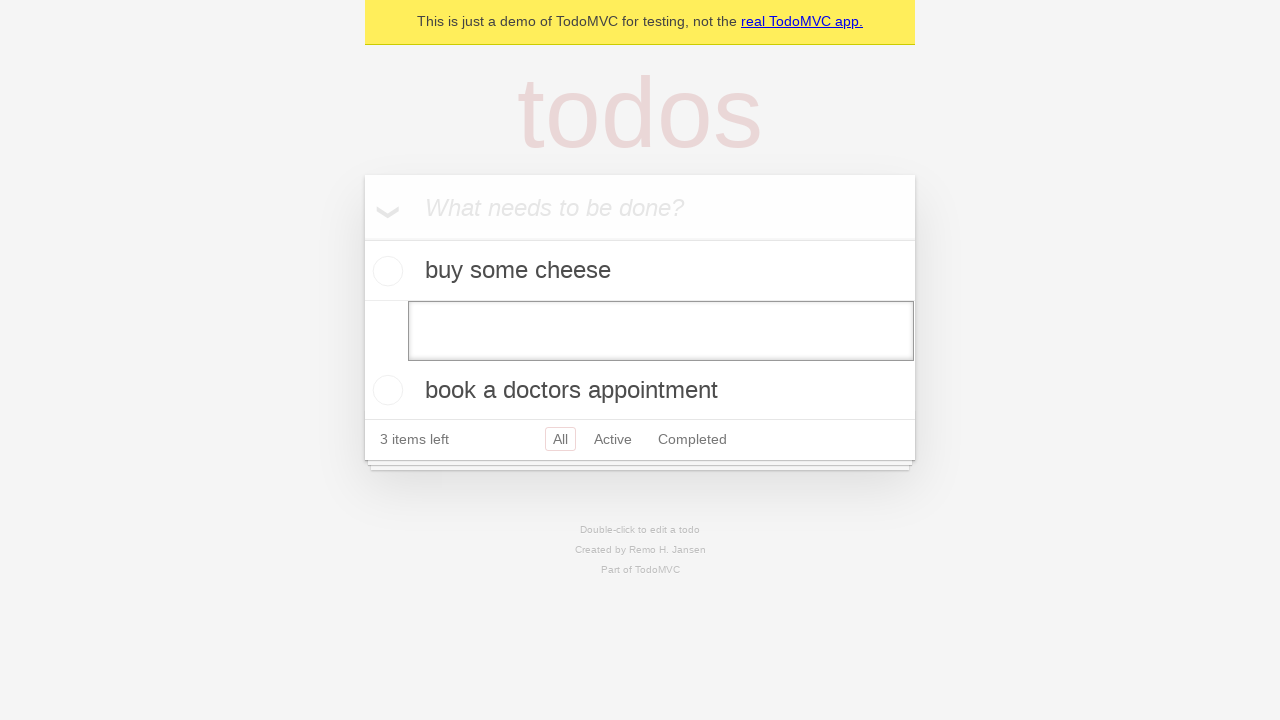

Pressed Enter to confirm empty edit, removing the todo item on .todo-list li >> nth=1 >> .edit
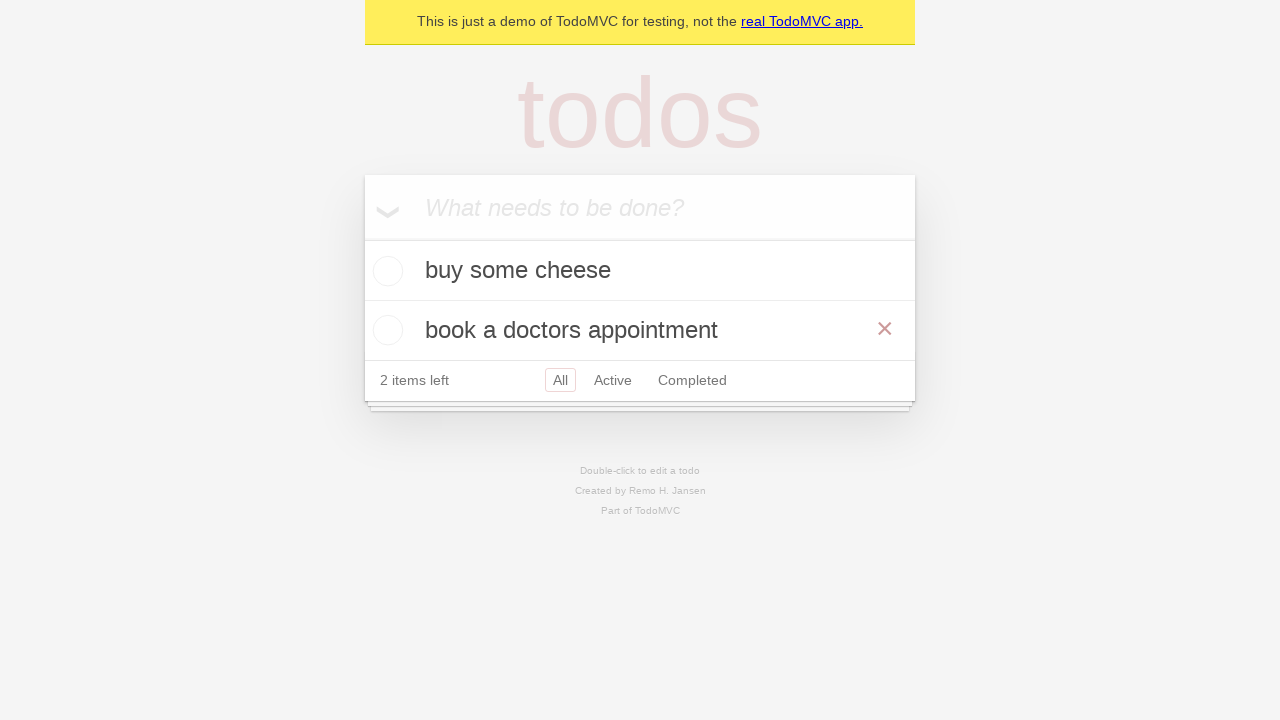

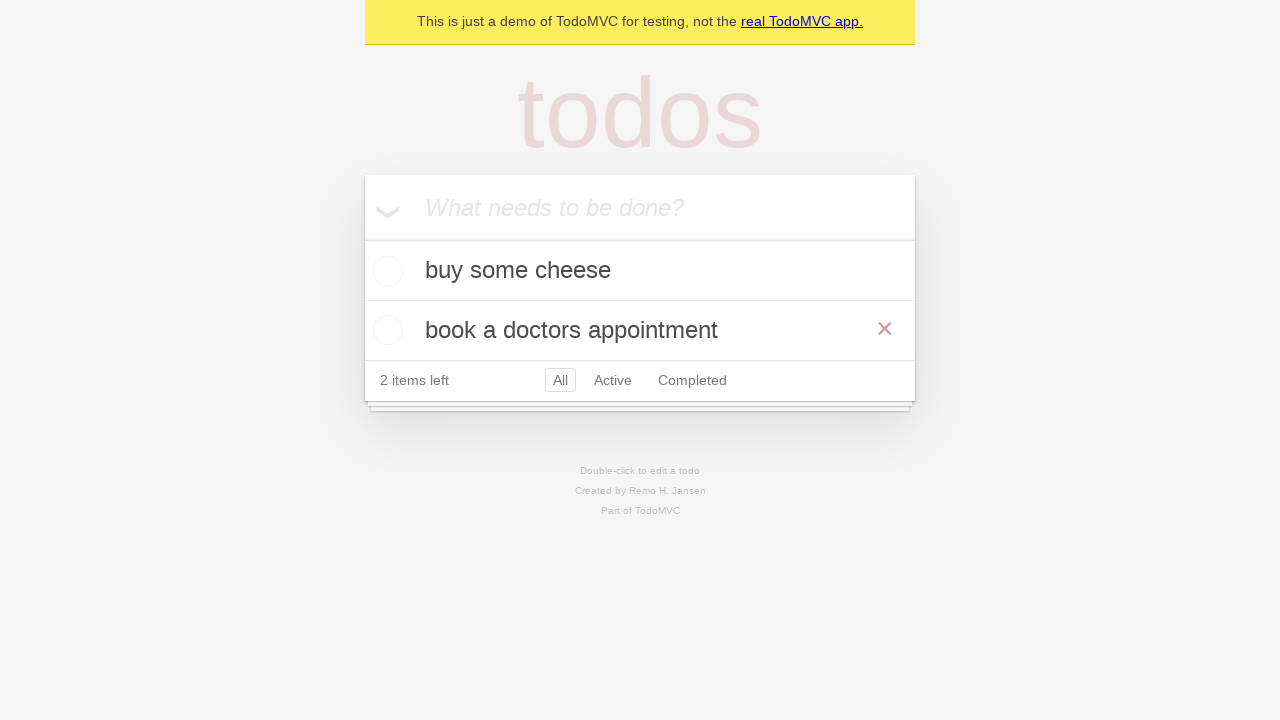